Tests form interaction by retrieving a hidden attribute value from an element, performing a mathematical calculation on it, checking two checkboxes, filling the answer field with the calculated result, and submitting the form.

Starting URL: http://suninjuly.github.io/get_attribute.html

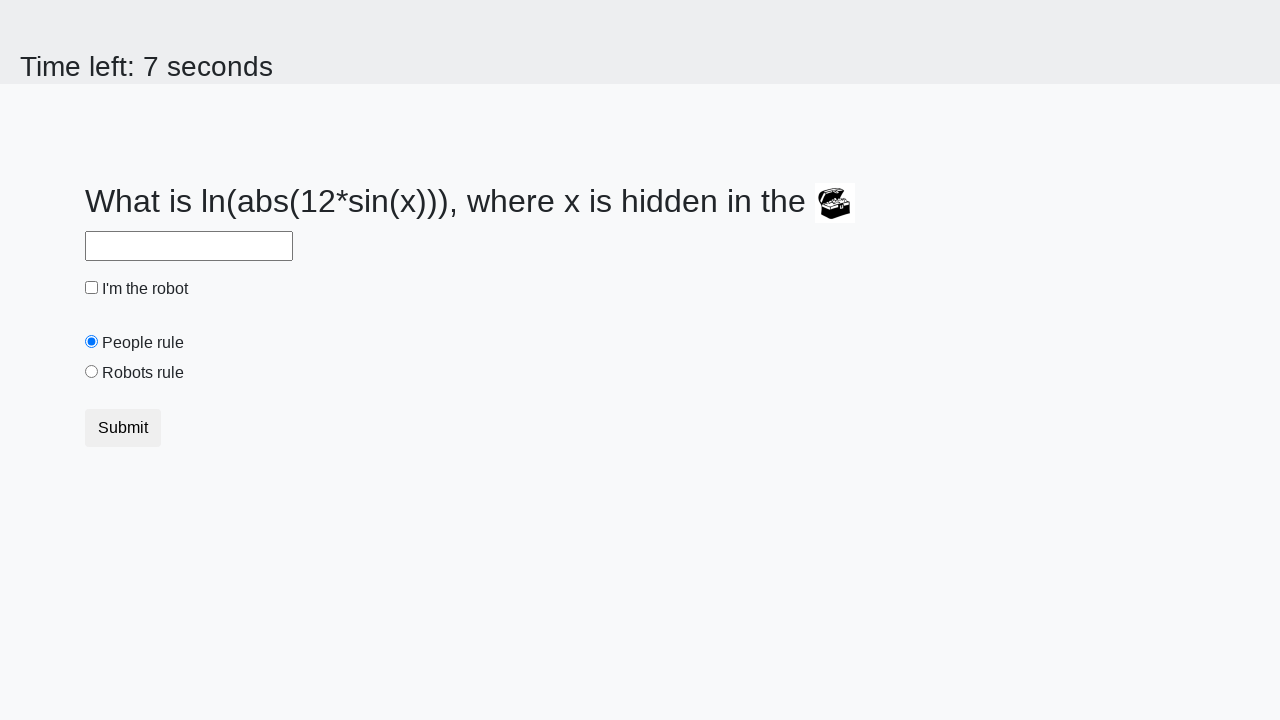

Located treasure element with hidden valuex attribute
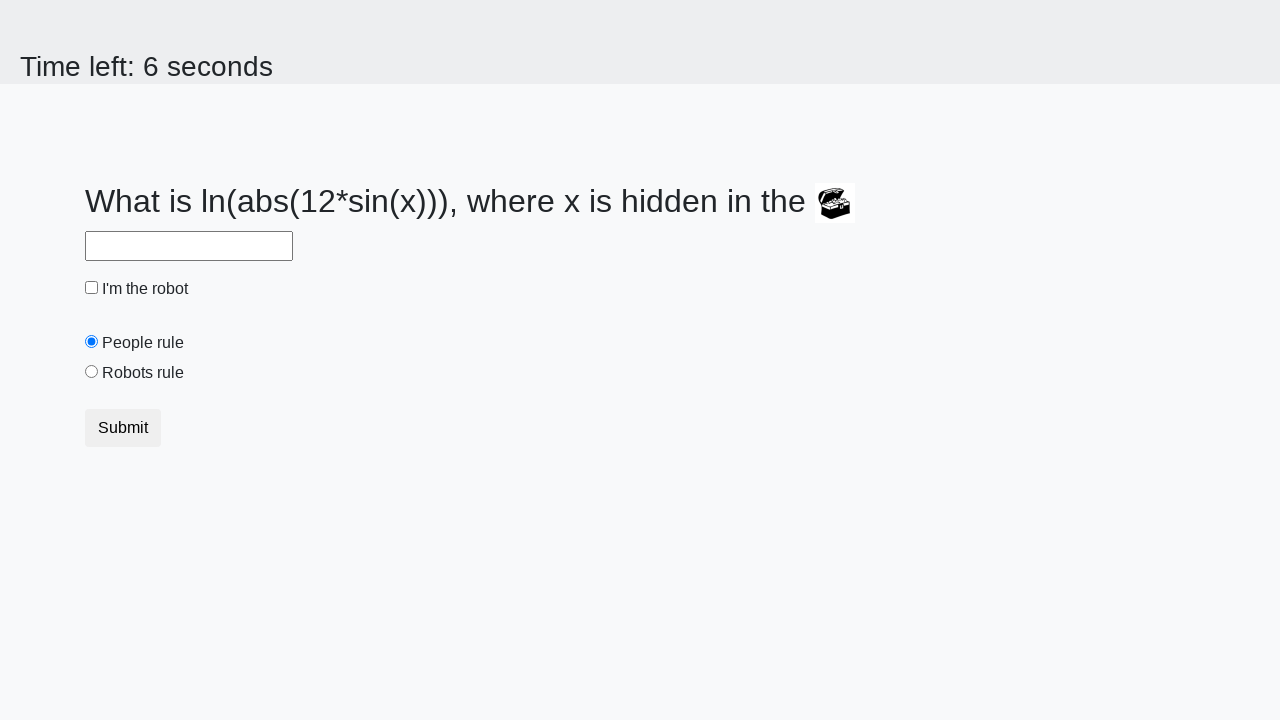

Retrieved hidden attribute value: 720
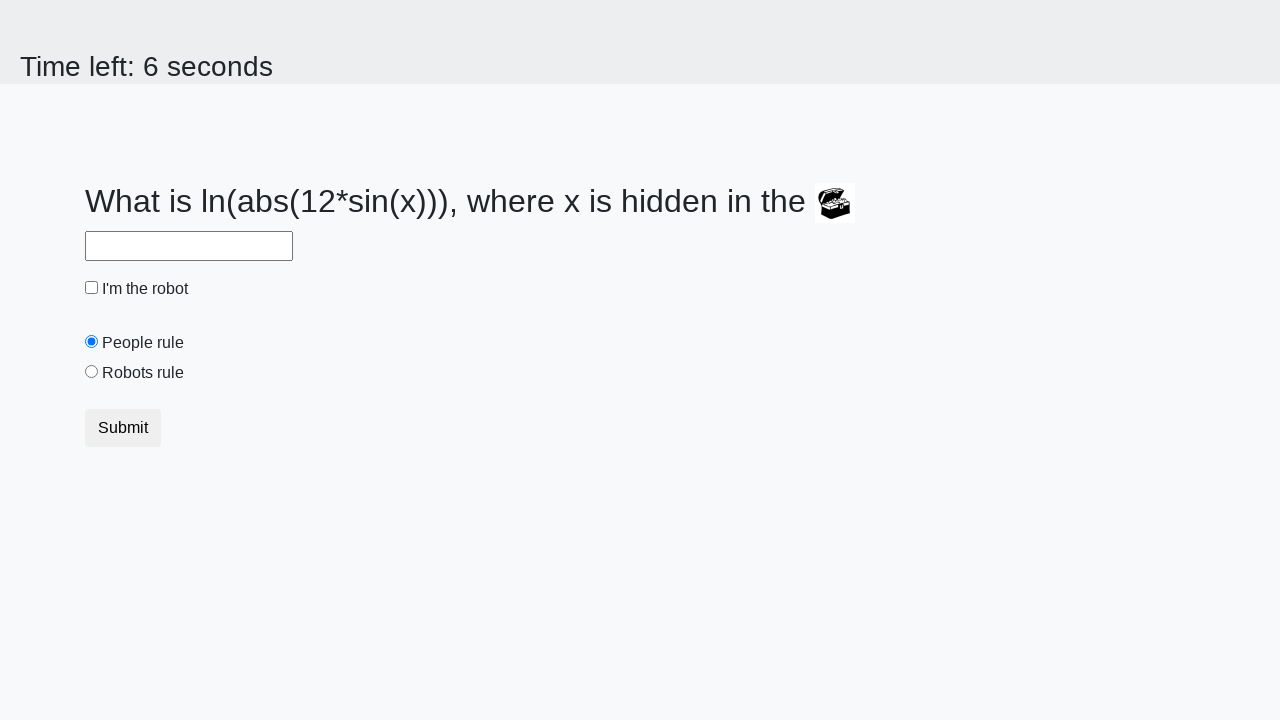

Clicked robot checkbox at (92, 288) on #robotCheckbox
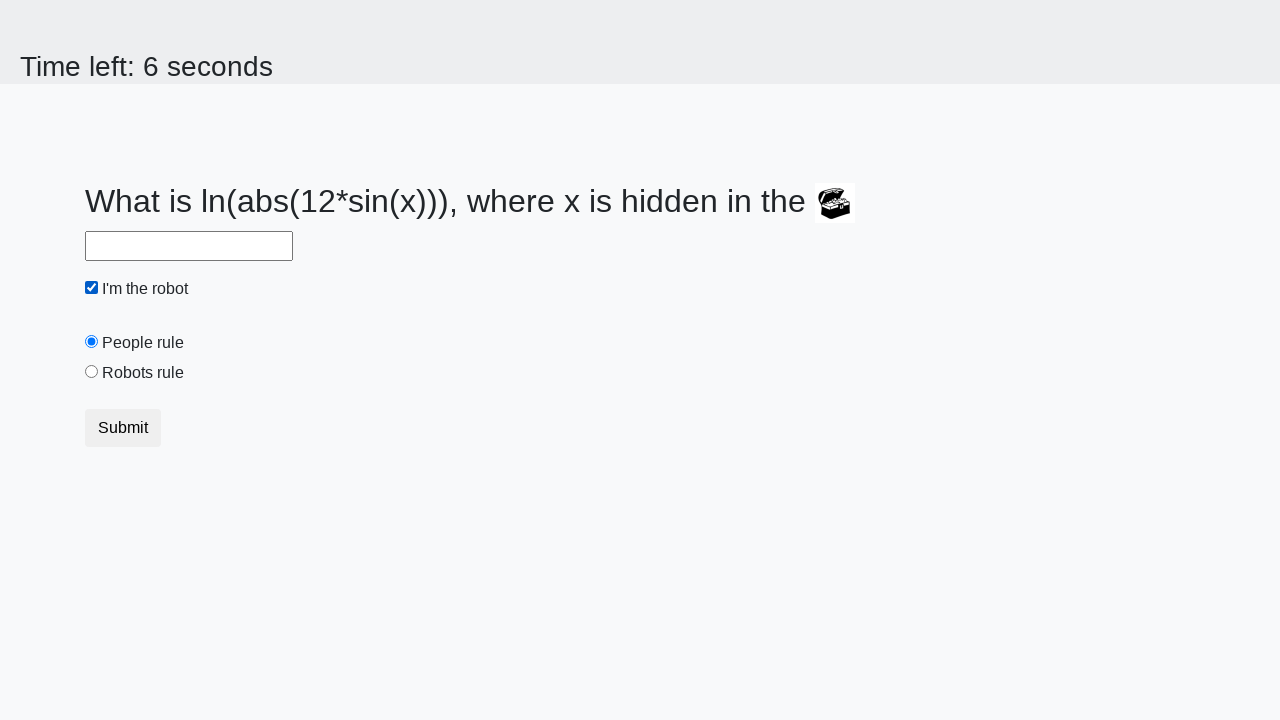

Clicked robots rule checkbox at (92, 372) on #robotsRule
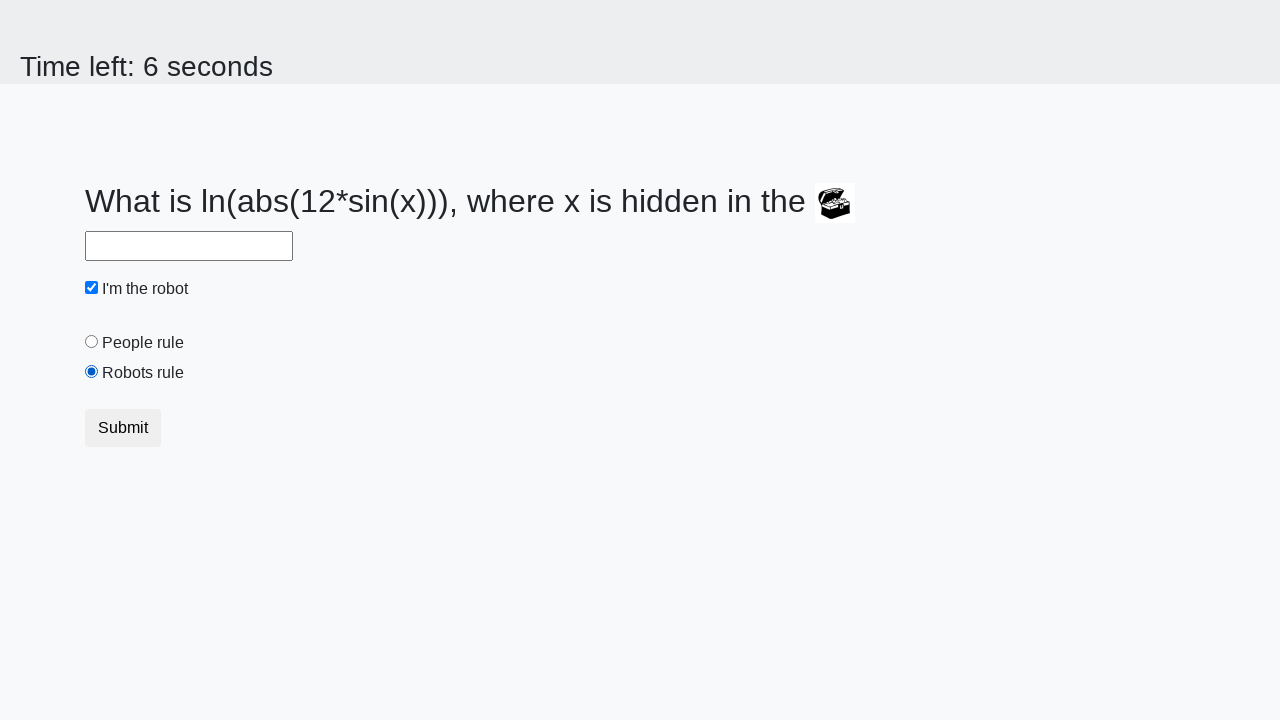

Calculated answer using formula: 1.8762324039004032
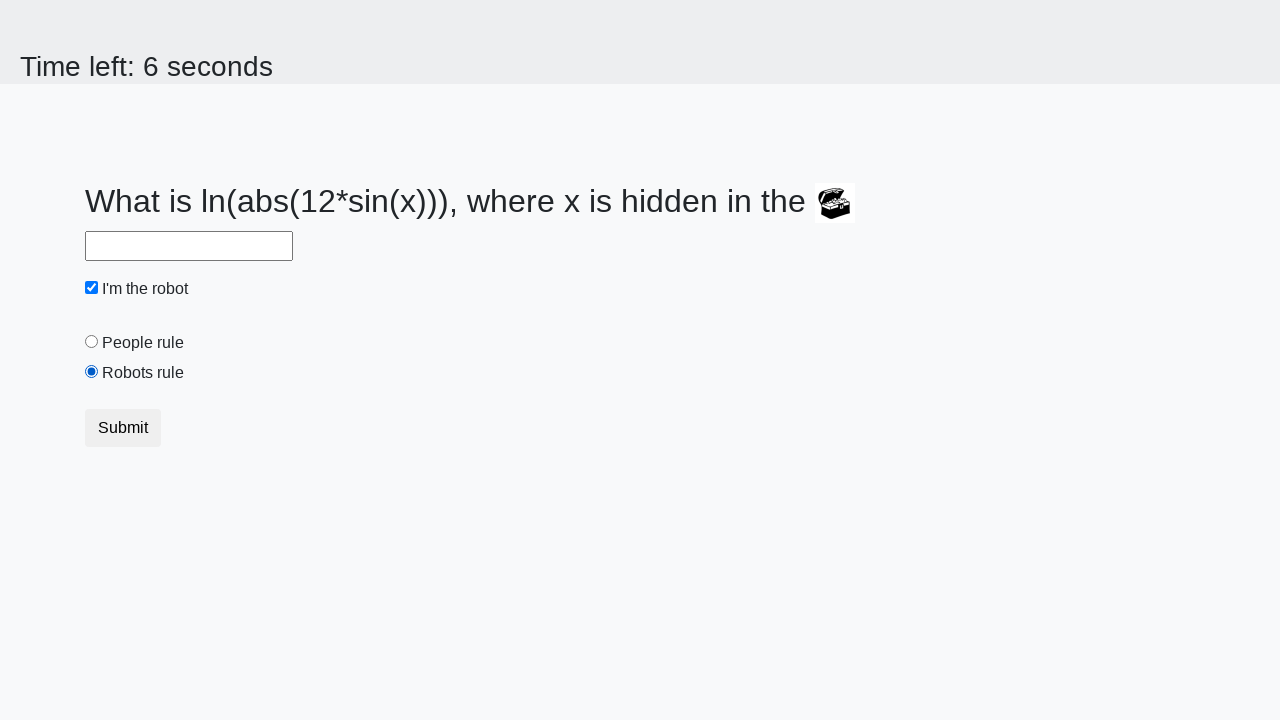

Filled answer field with calculated result: 1.8762324039004032 on #answer
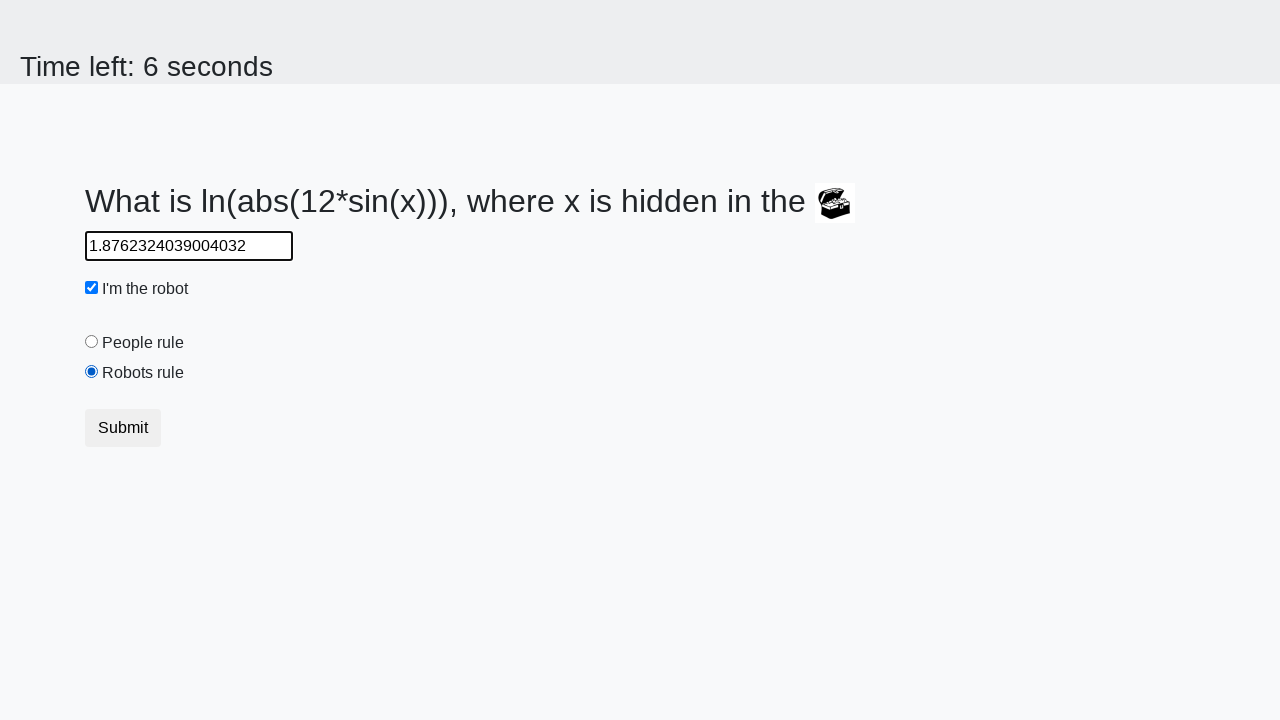

Clicked submit button to submit the form at (123, 428) on button
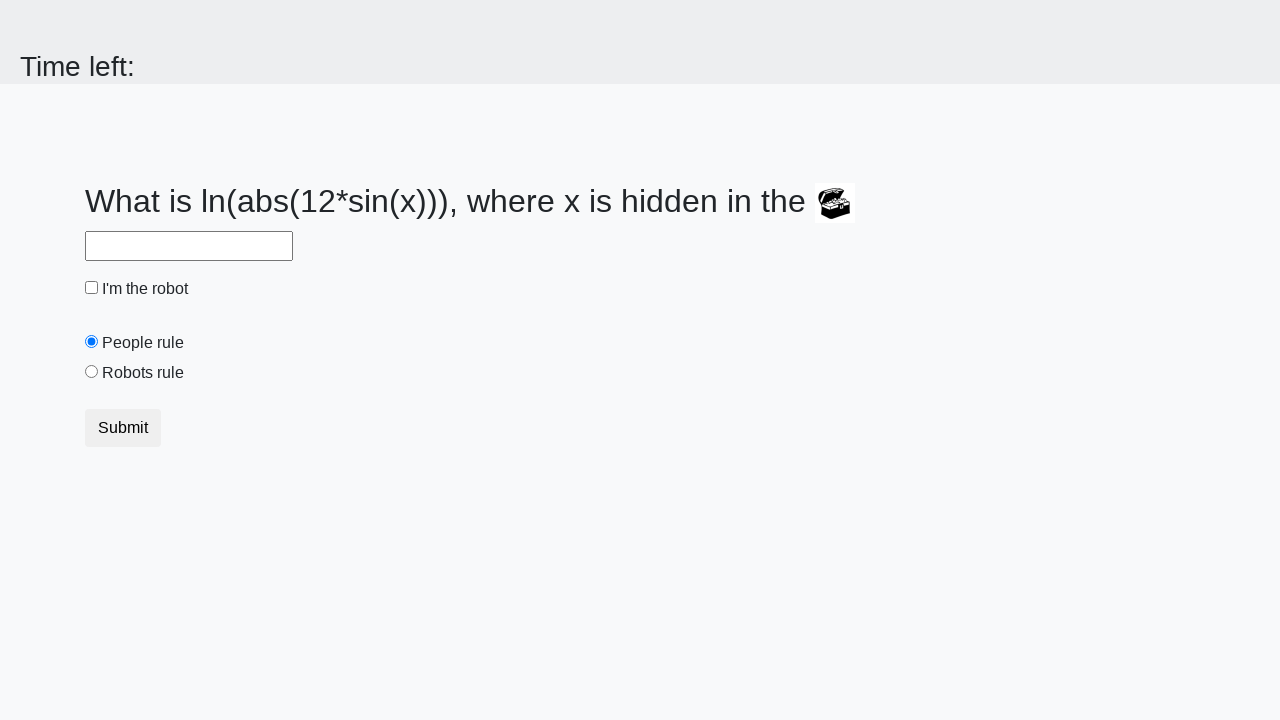

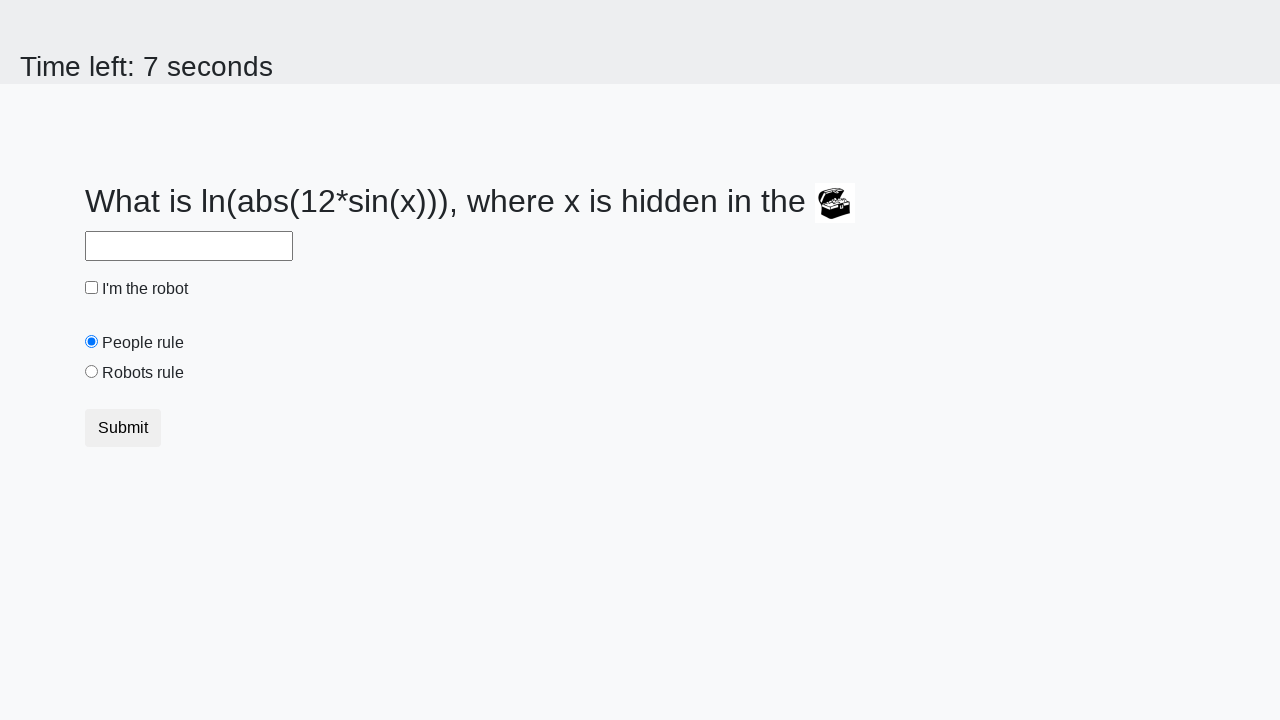